Tests text box input functionality by filling a random string and verifying the input value is correctly stored

Starting URL: https://vuejs.org/examples/#form-bindings

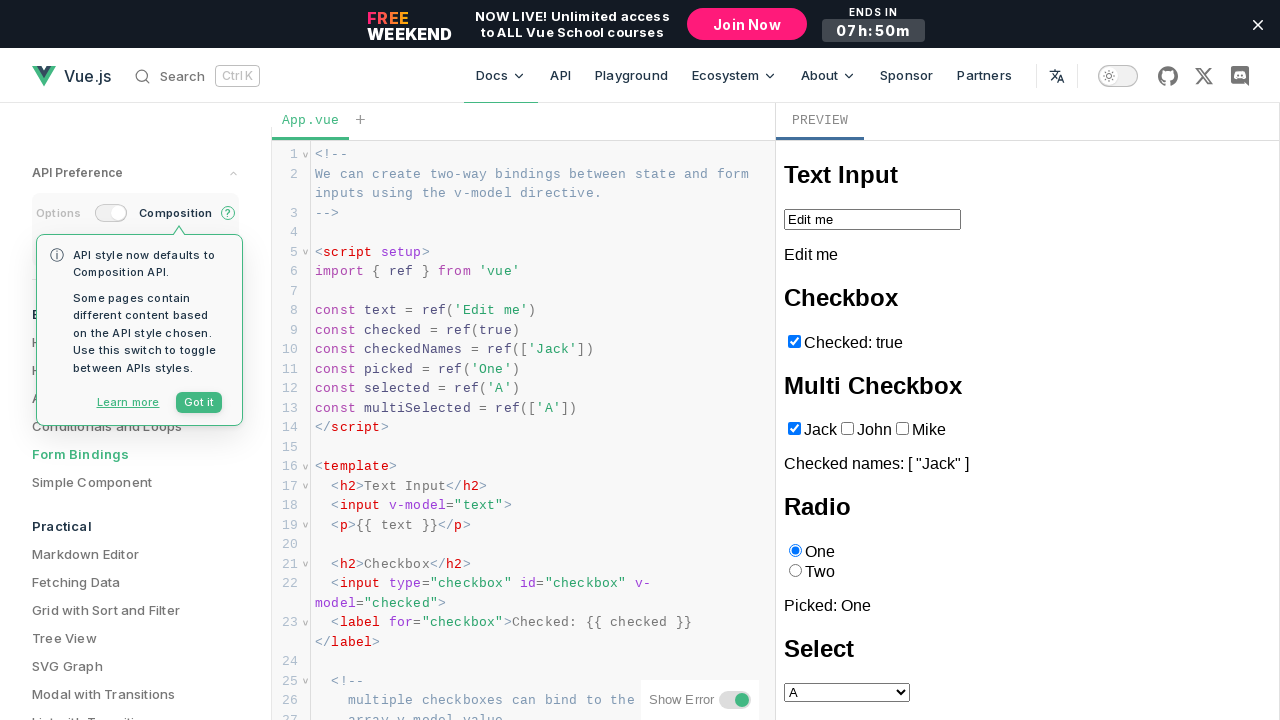

Generated random test string 'XK7mP2nQ9wL4rT6yB8'
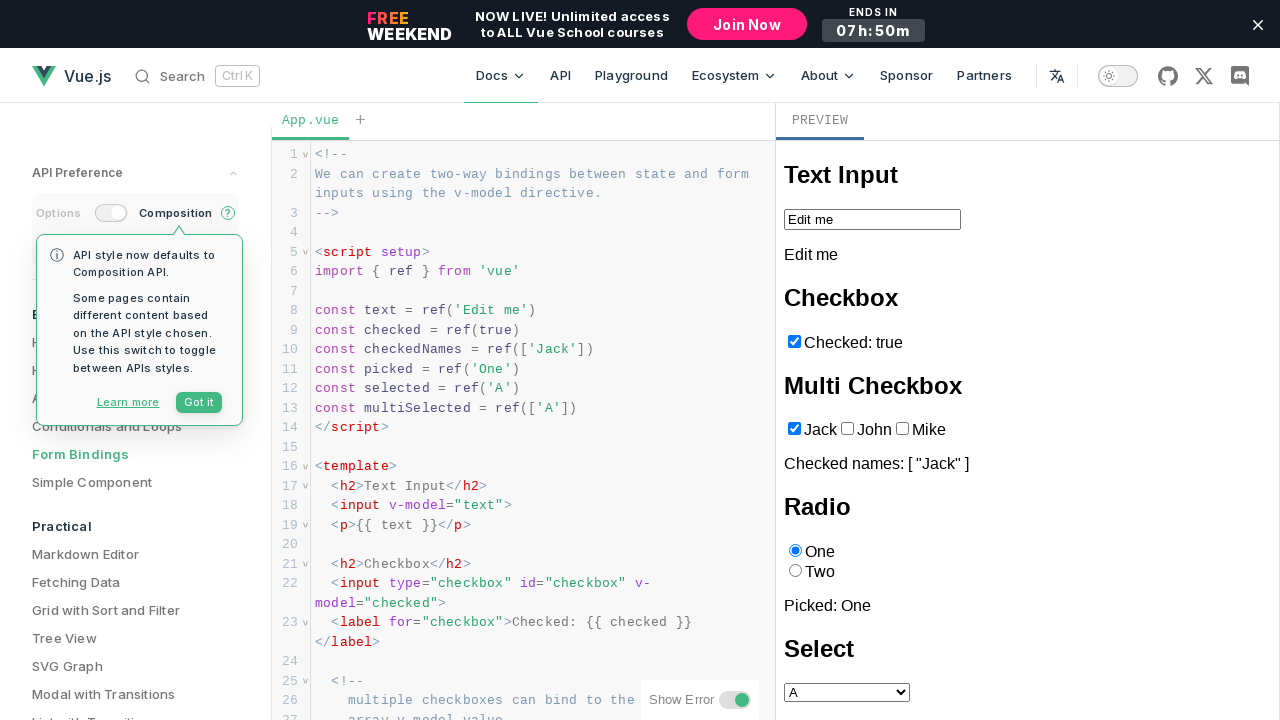

Located text input field within iframe
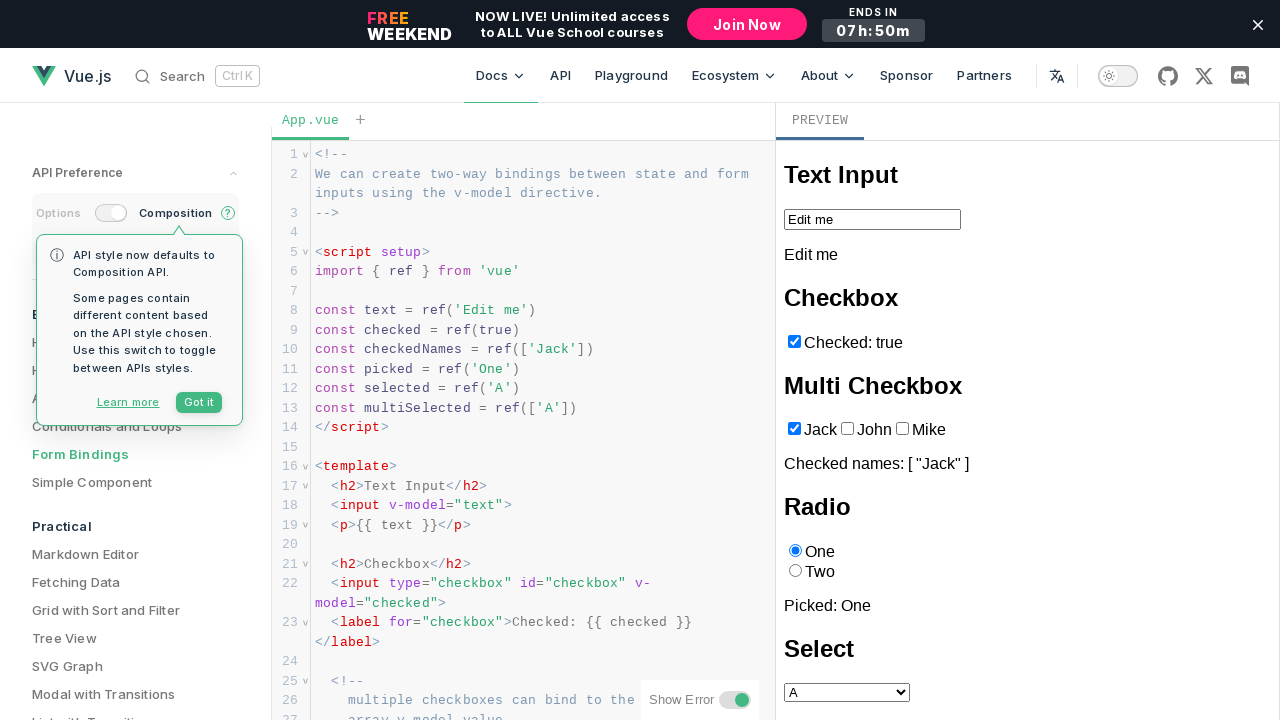

Clicked on text input field at (872, 219) on iframe >> internal:control=enter-frame >> internal:role=textbox
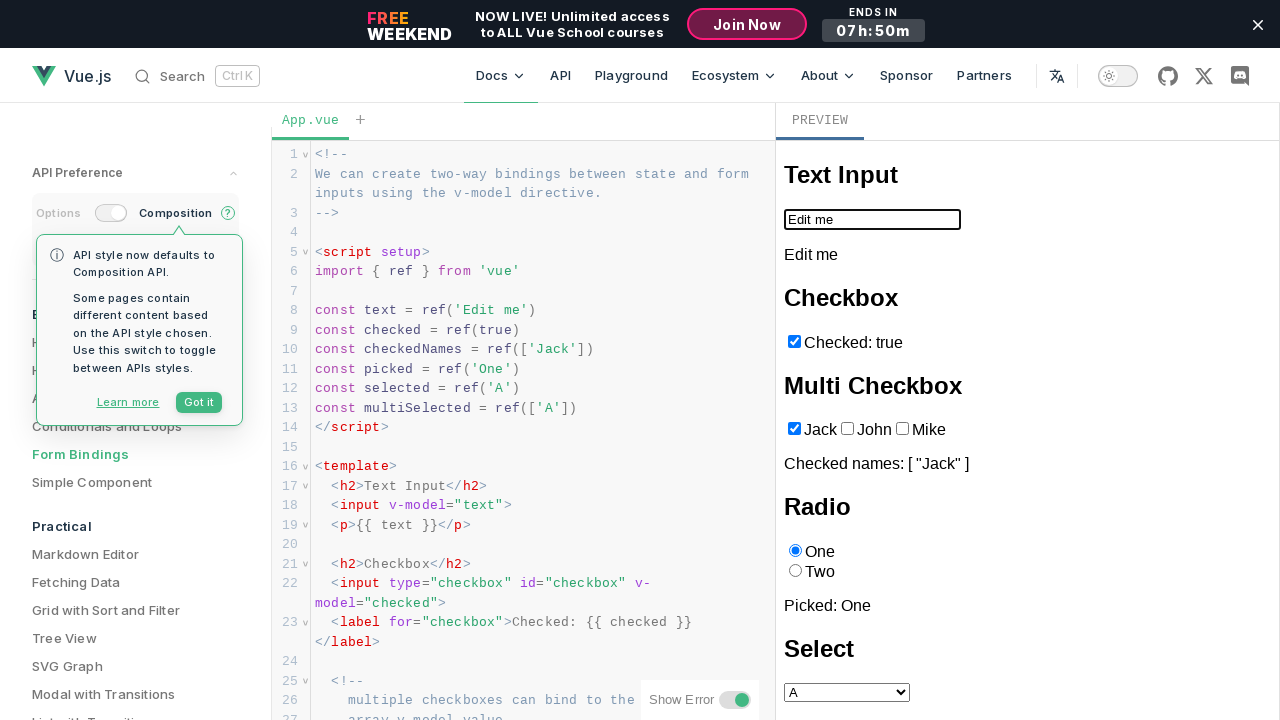

Filled text input with test string 'XK7mP2nQ9wL4rT6yB8' on iframe >> internal:control=enter-frame >> internal:role=textbox
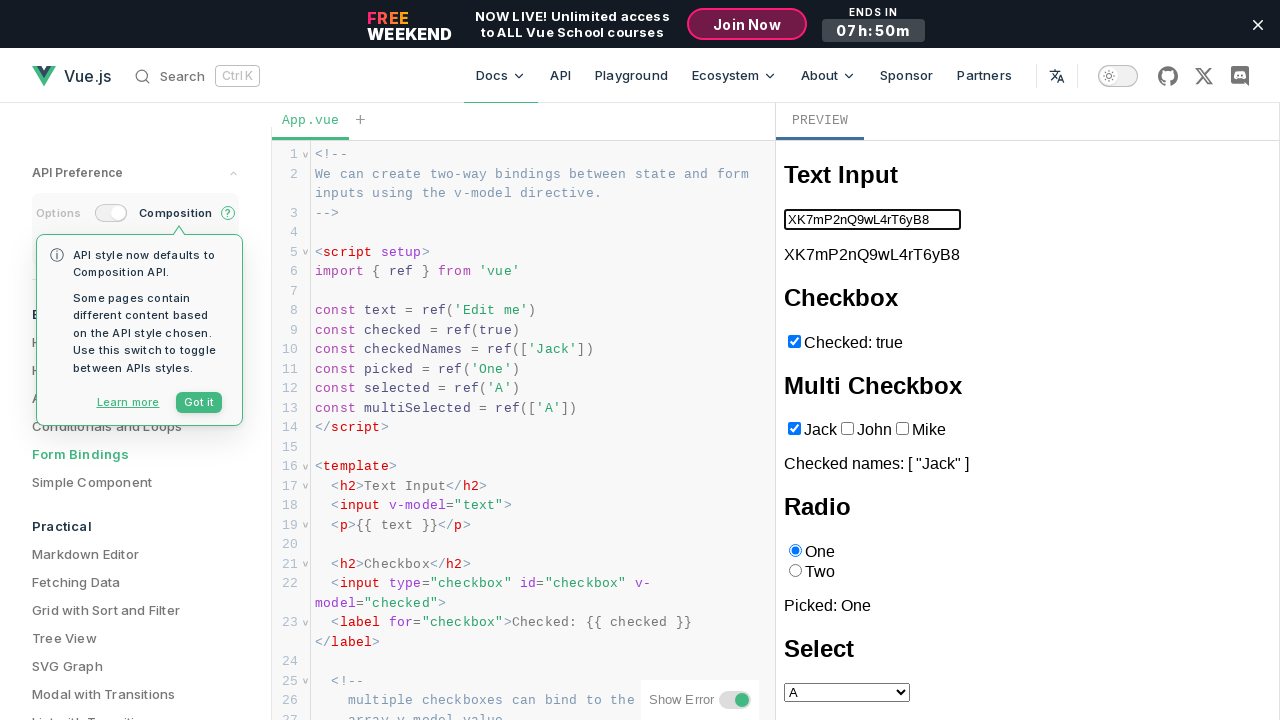

Verified text input value matches the test string
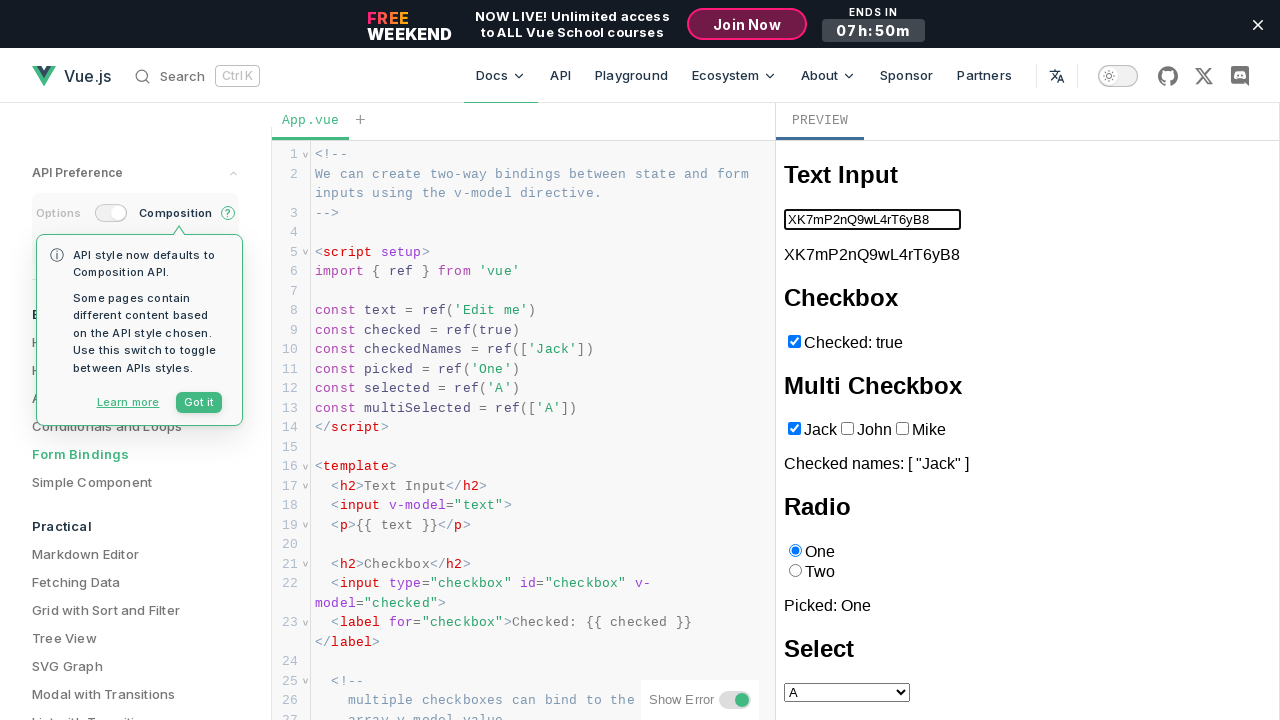

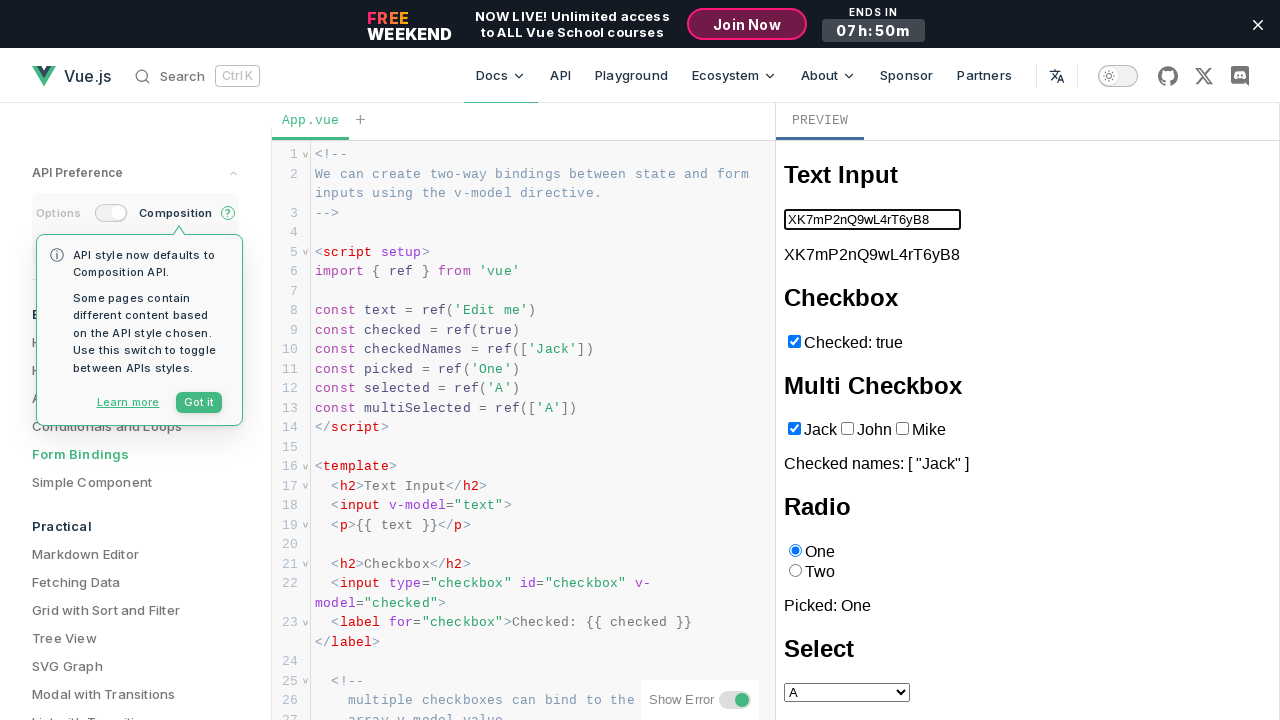